Tests dynamic loading functionality by clicking a Start button and verifying that "Hello World!" text appears after the loading completes

Starting URL: https://the-internet.herokuapp.com/dynamic_loading/1

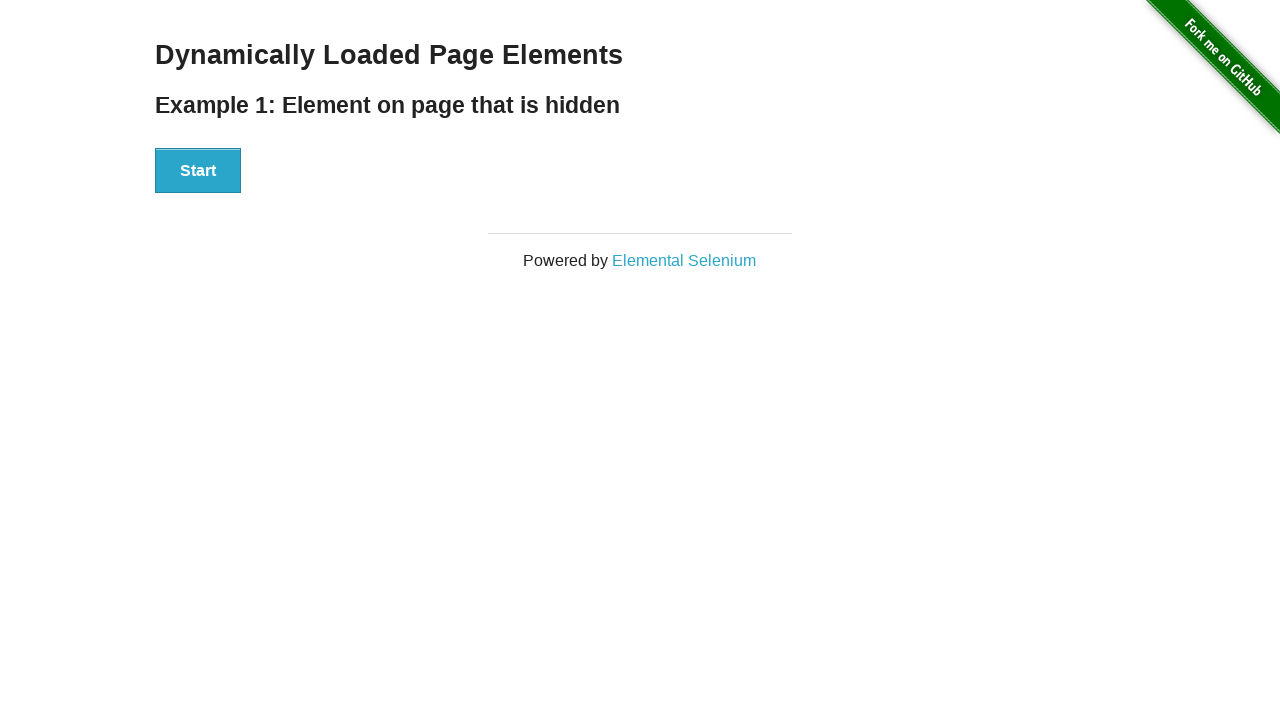

Clicked the Start button to initiate dynamic loading at (198, 171) on xpath=//div[@id='start']//button
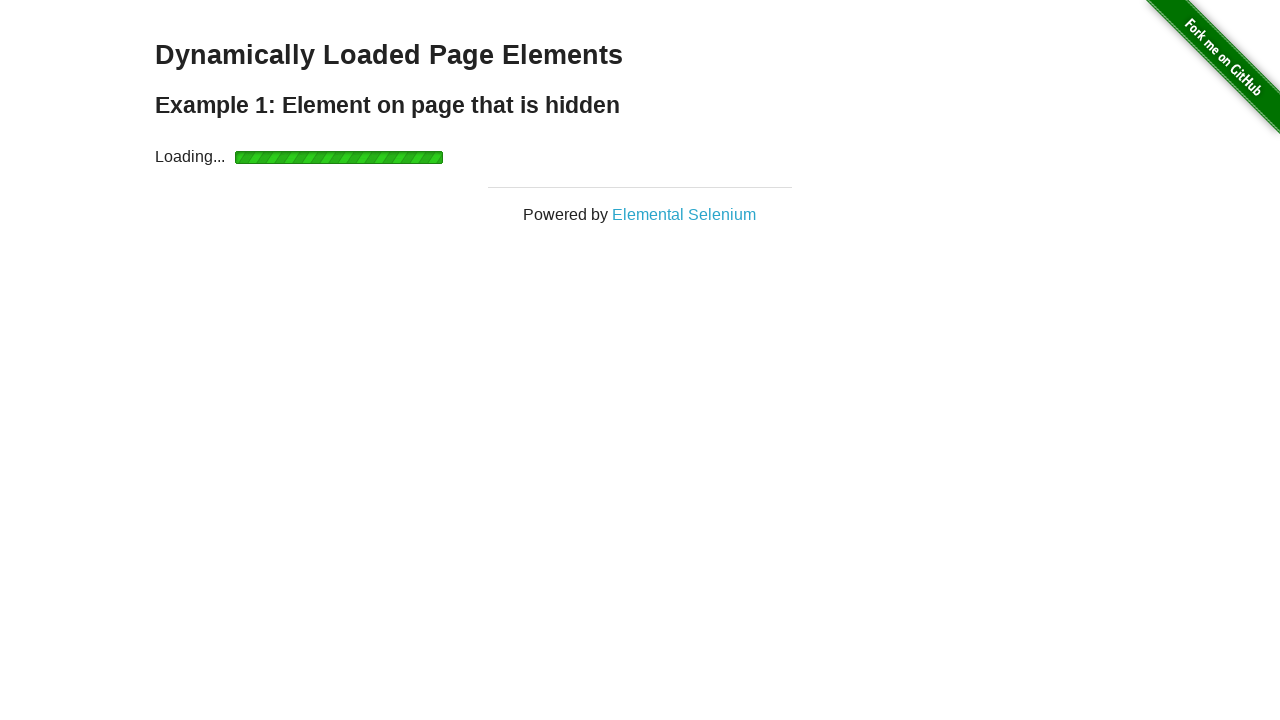

Waited for 'Hello World!' text to appear after loading completed
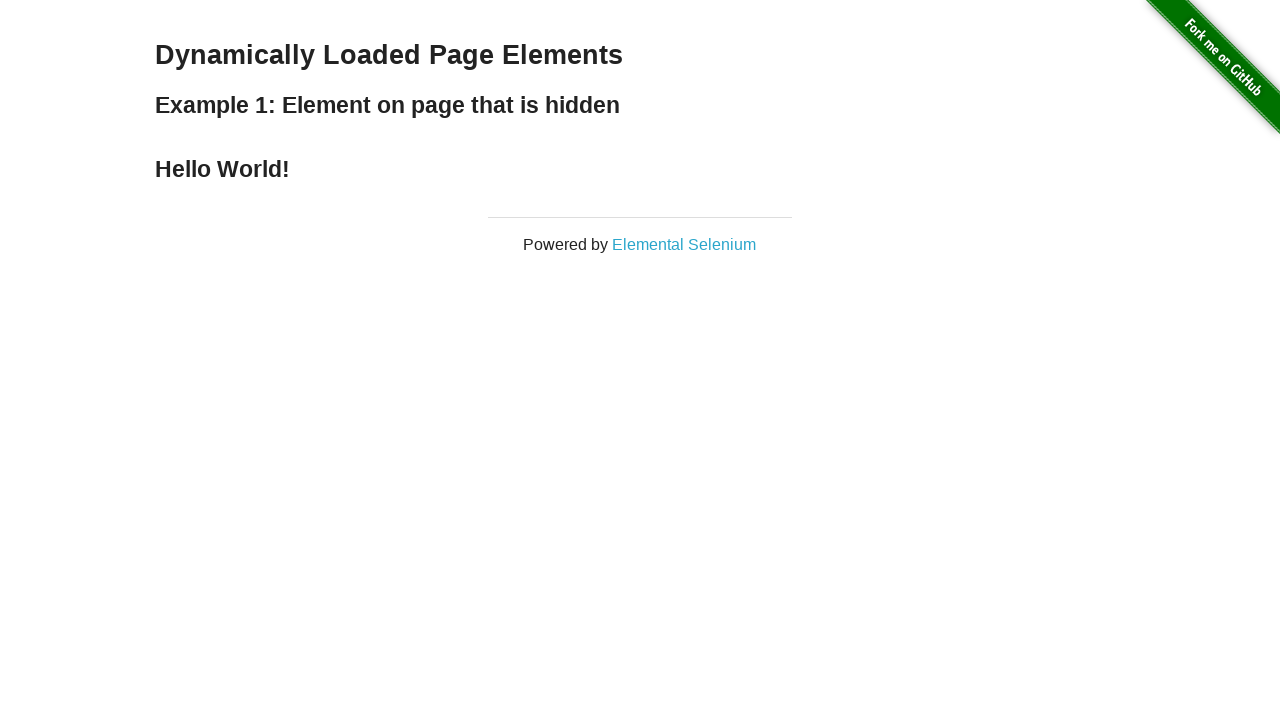

Retrieved text content from the element
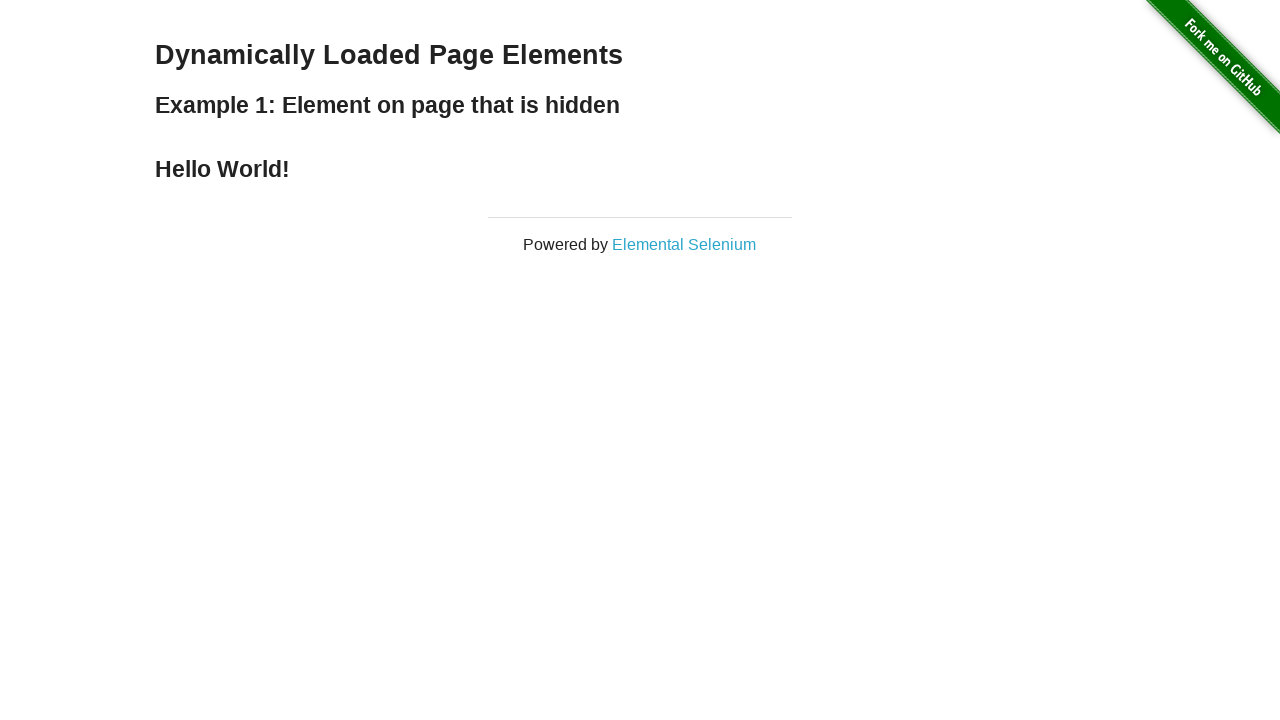

Verified that the text content is 'Hello World!' as expected
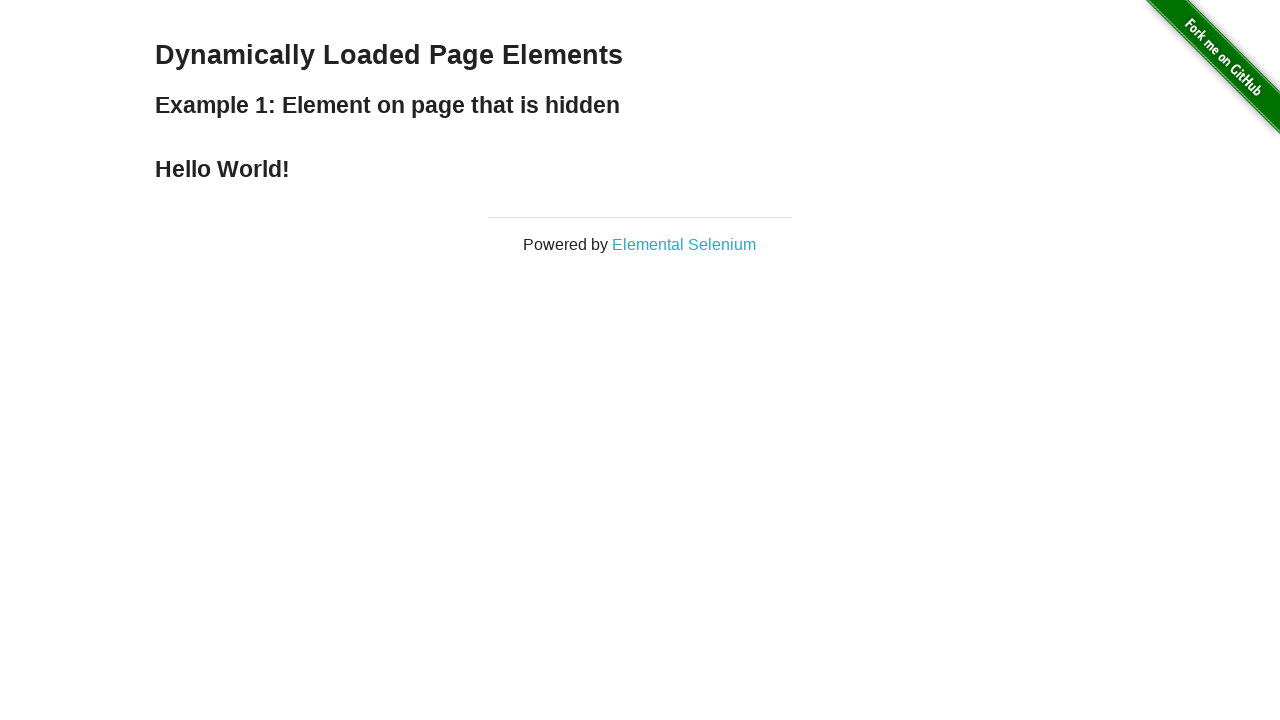

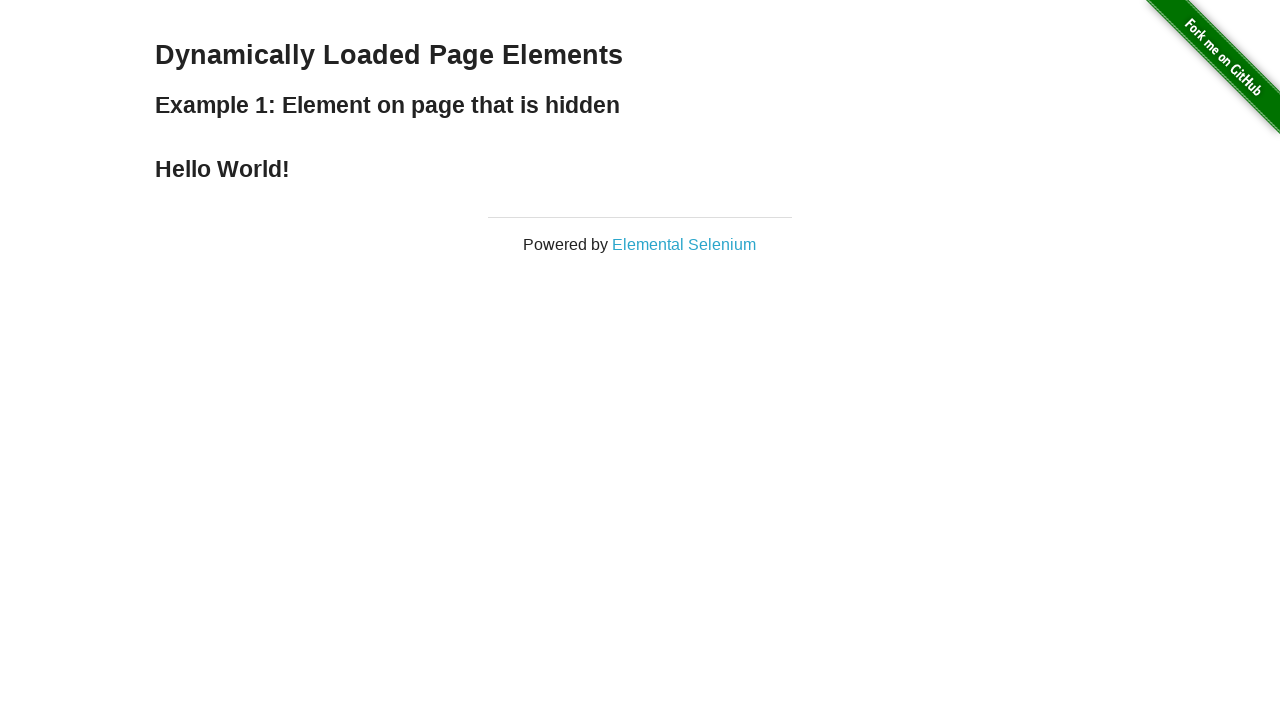